Tests navigation to Stock Trading page via the Verticals dropdown menu

Starting URL: https://www.tranktechnologies.com/

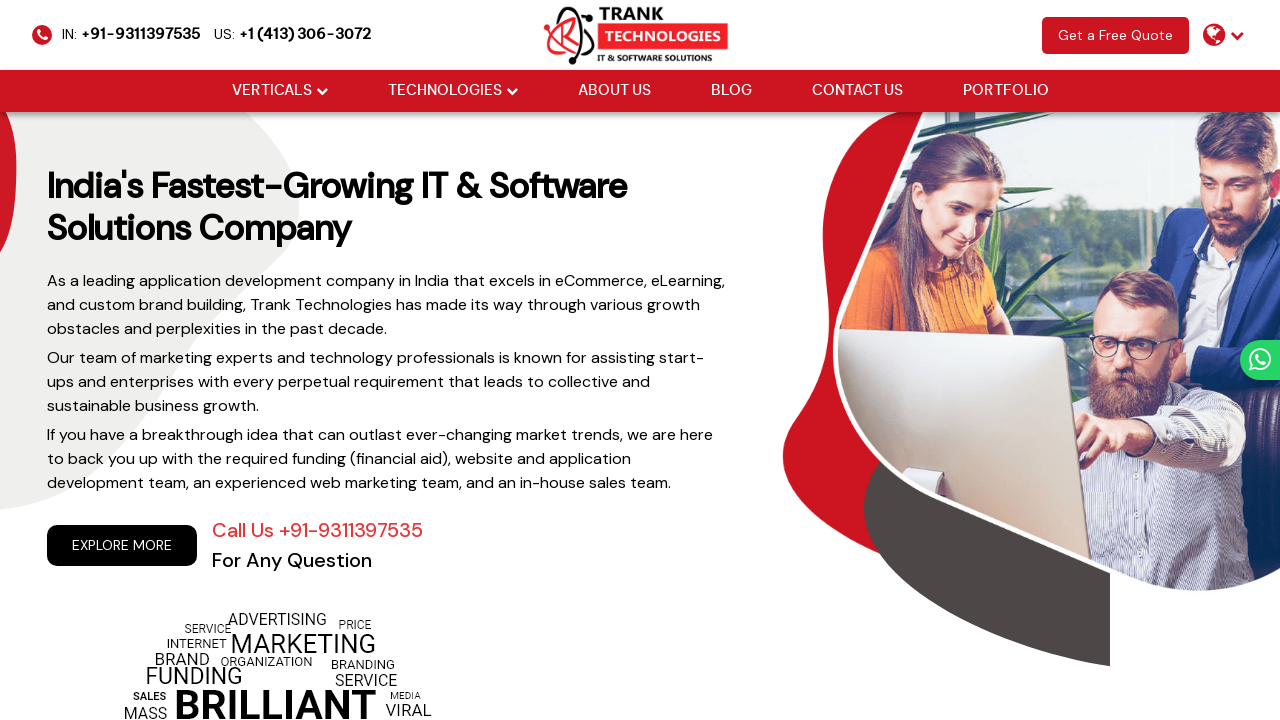

Hovered over the Verticals dropdown menu at (322, 91) on (//i[@class='fa fa-chevron-down'])[2]
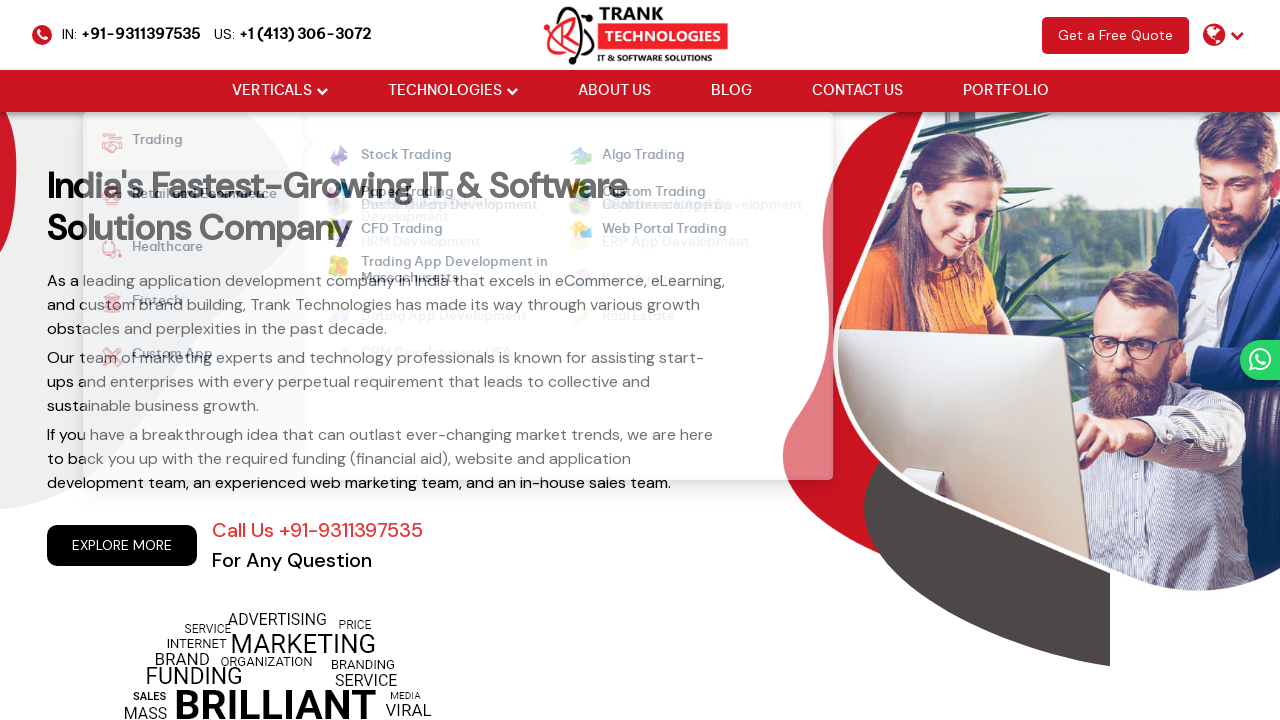

Hovered over the Trading option in dropdown at (146, 143) on xpath=//strong[normalize-space()='Trading']
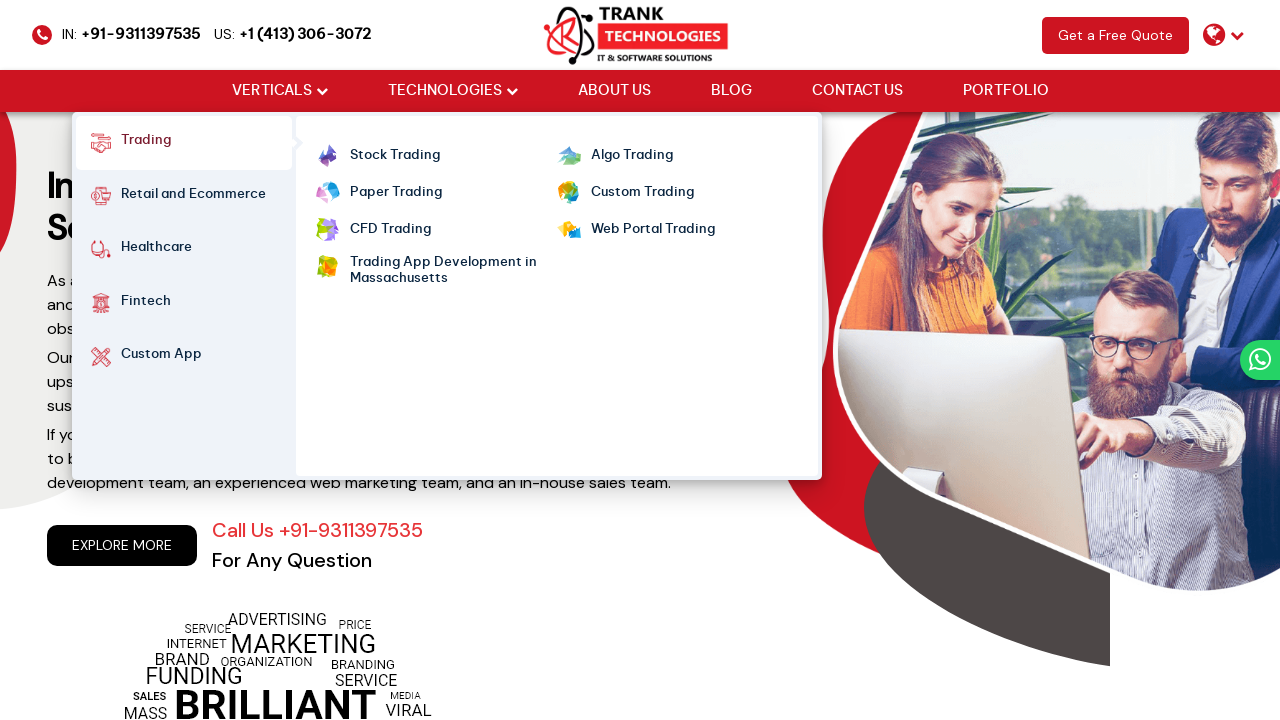

Clicked on Stock Trading link to navigate to Stock Trading page at (394, 156) on xpath=//ul[@class='cm-flex cm-flex-wrap']//a[@class='mm-active'][normalize-space
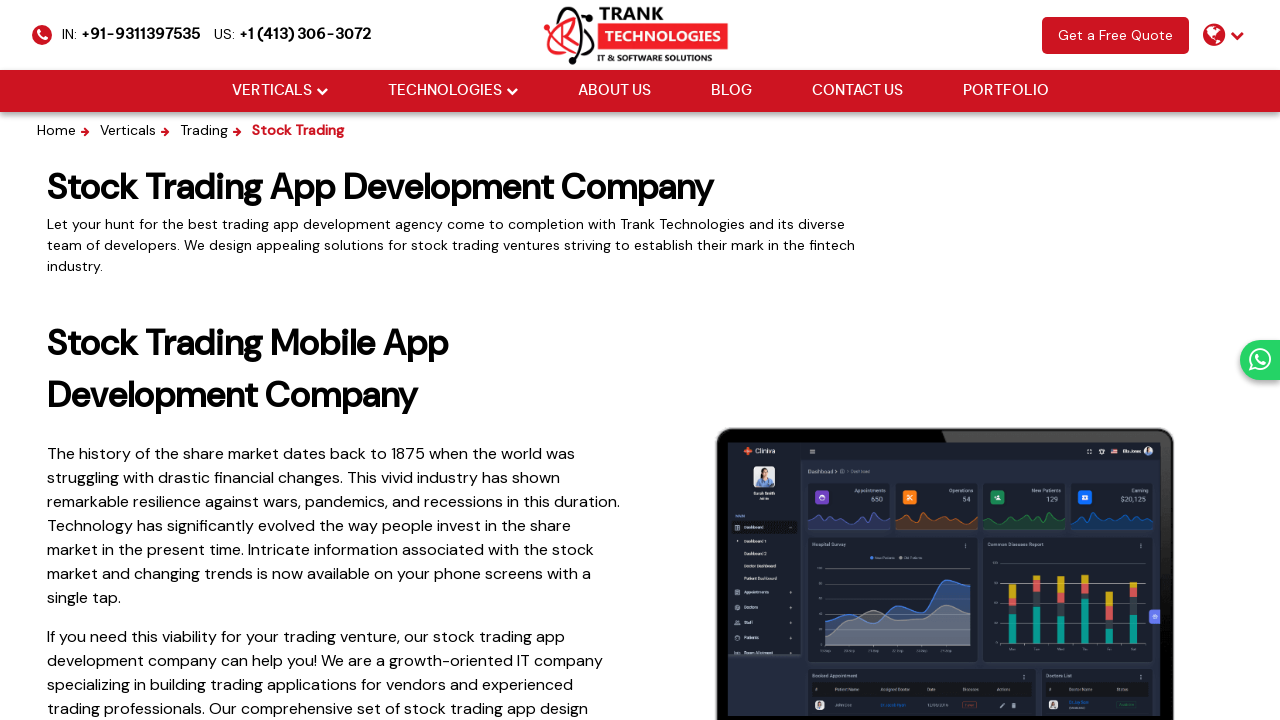

Navigated back to home page
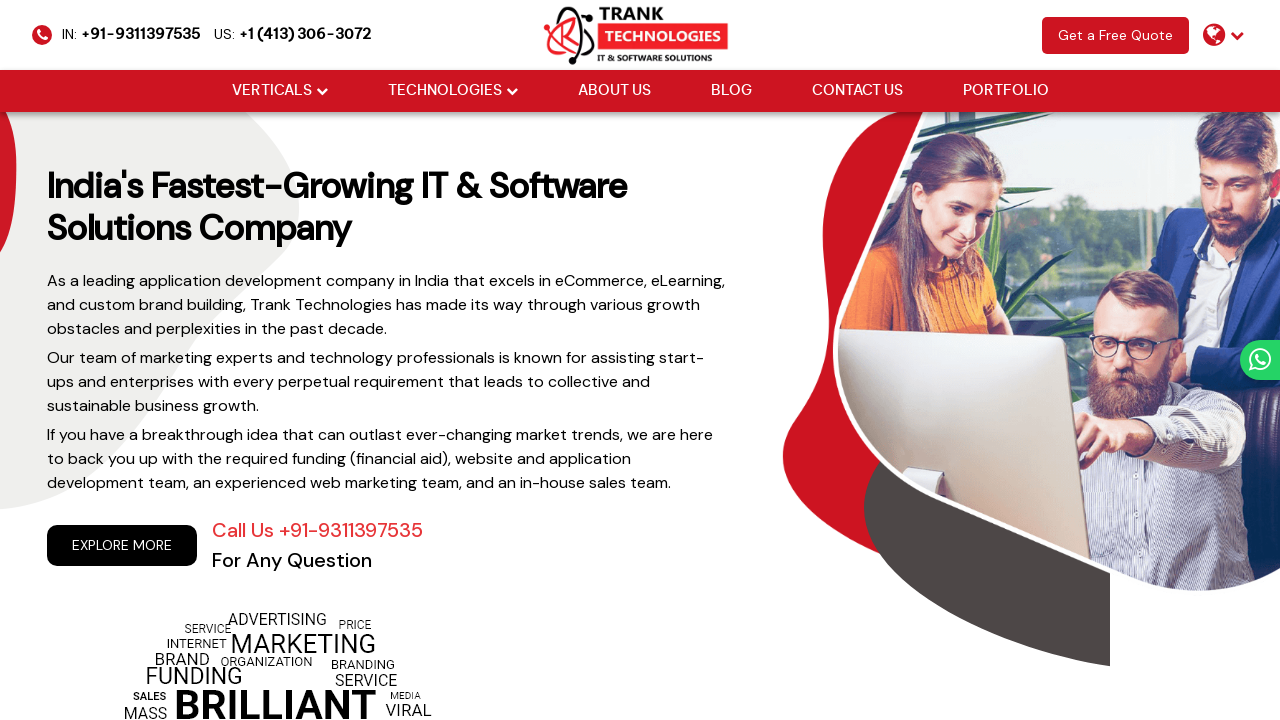

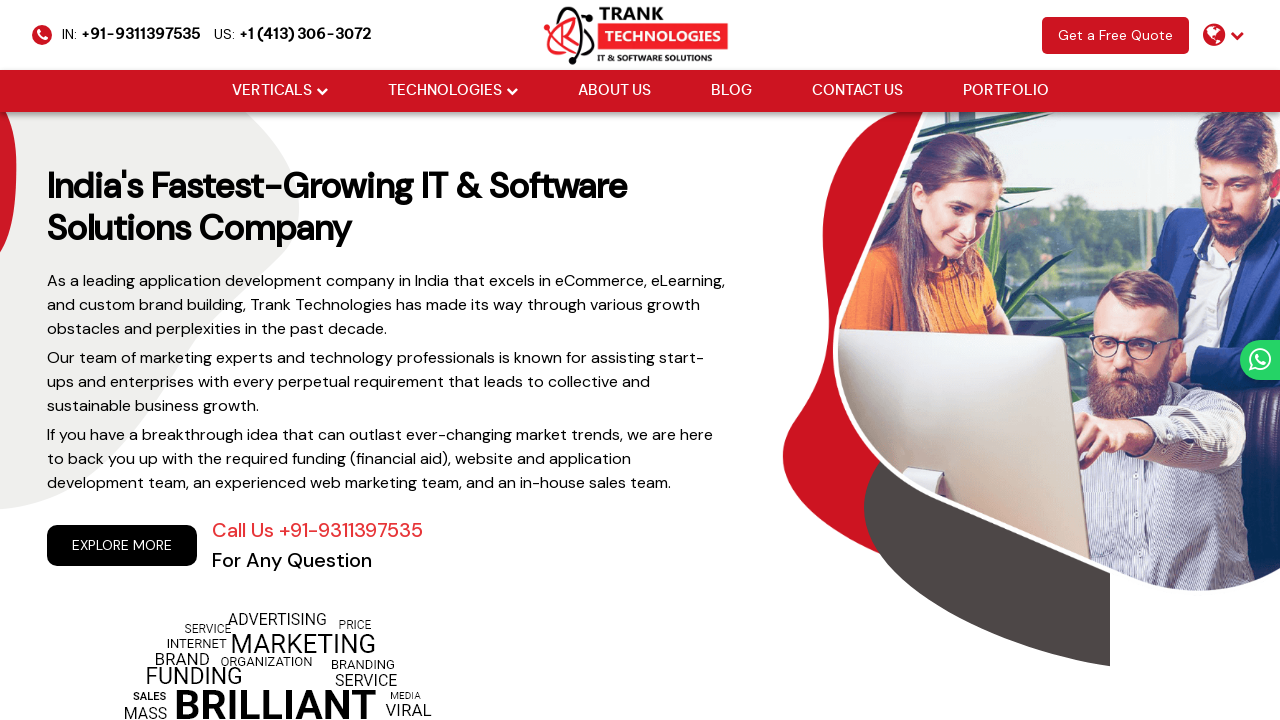